Tests element interaction on a demo page by clearing and filling text inputs and selecting a dropdown option

Starting URL: https://seleniumbase.io/demo_page

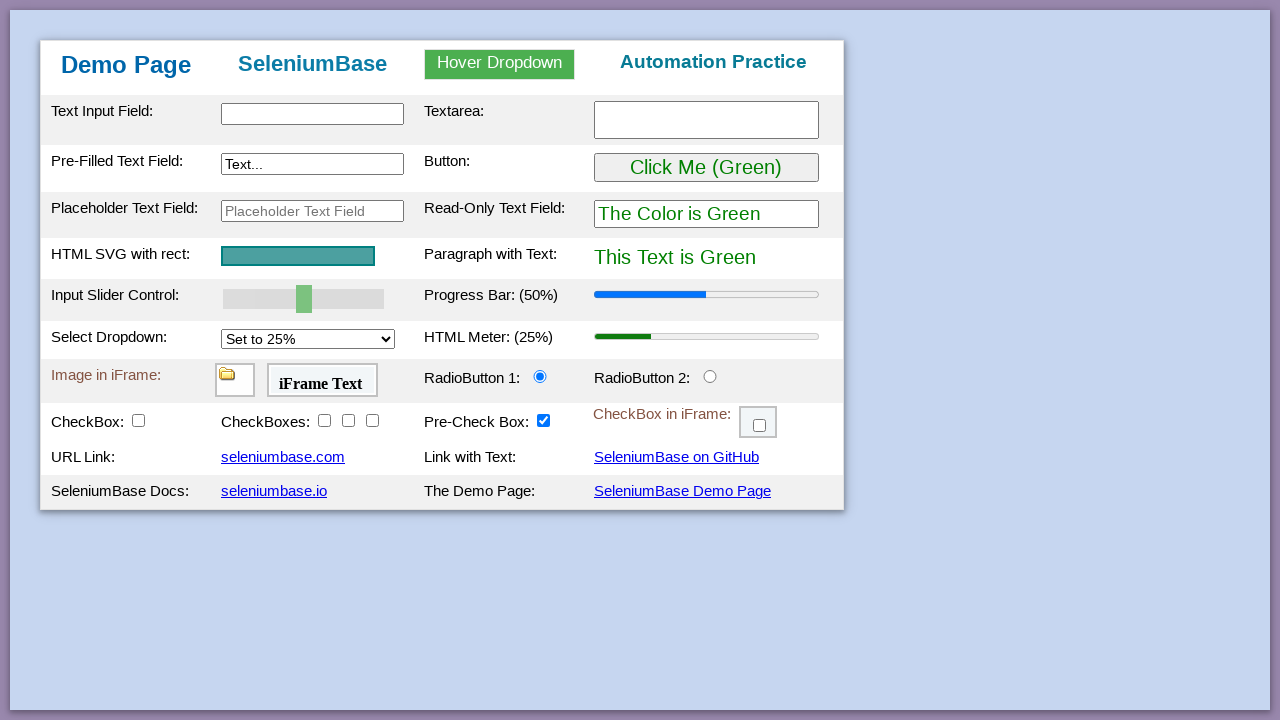

Checked visibility of invalid selector #myTextInput321
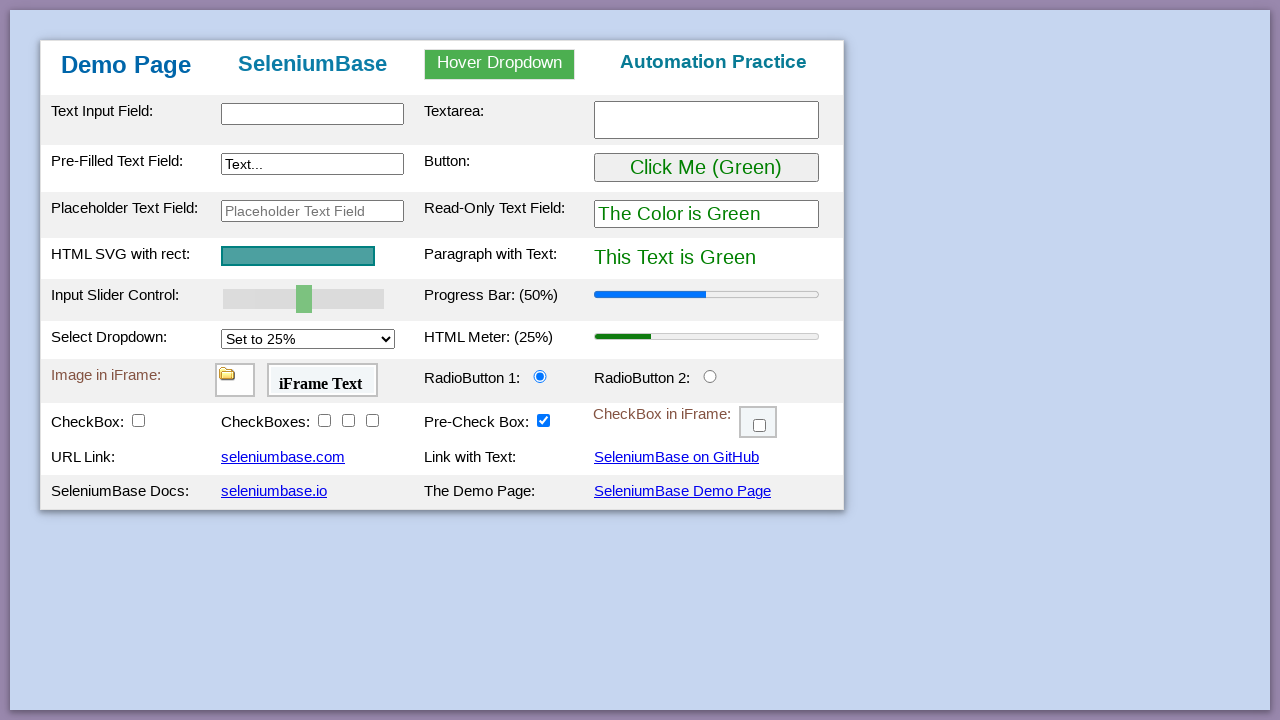

Printed visibility result (False)
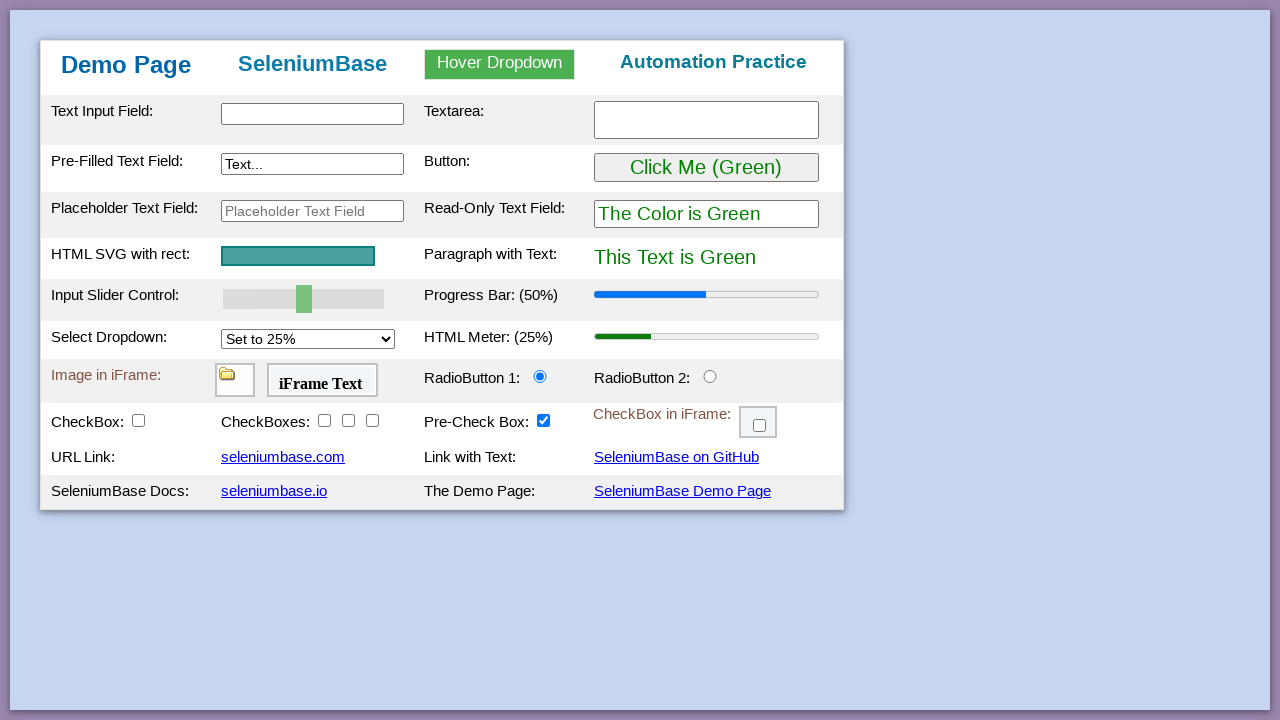

Located pre-filled text input #myTextInput2
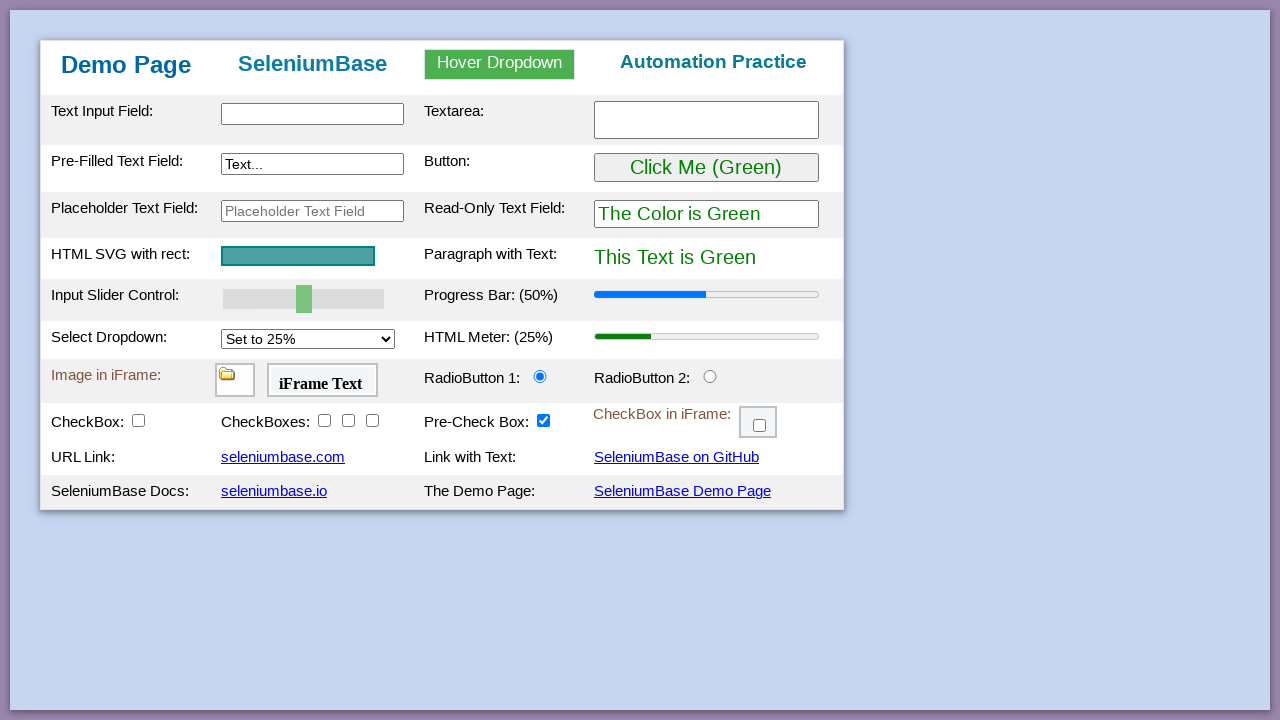

Cleared pre-filled text input on #myTextInput2
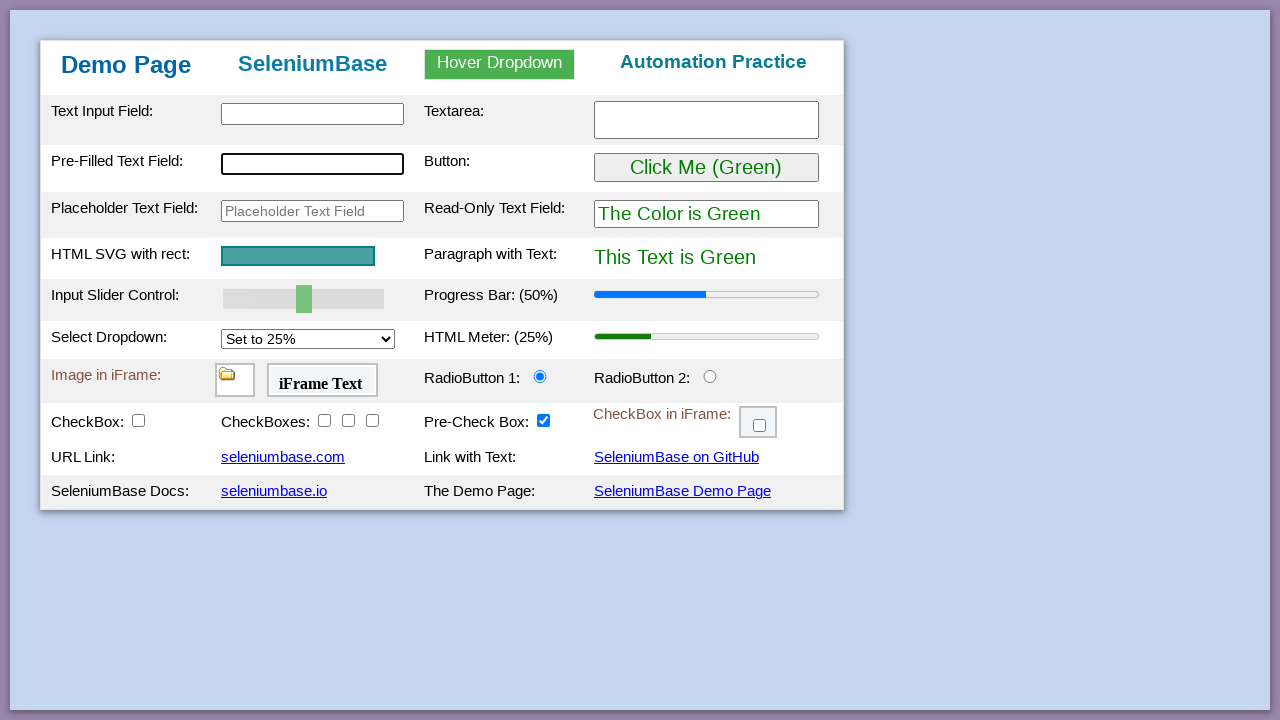

Filled text input with 'CSGO' on #myTextInput2
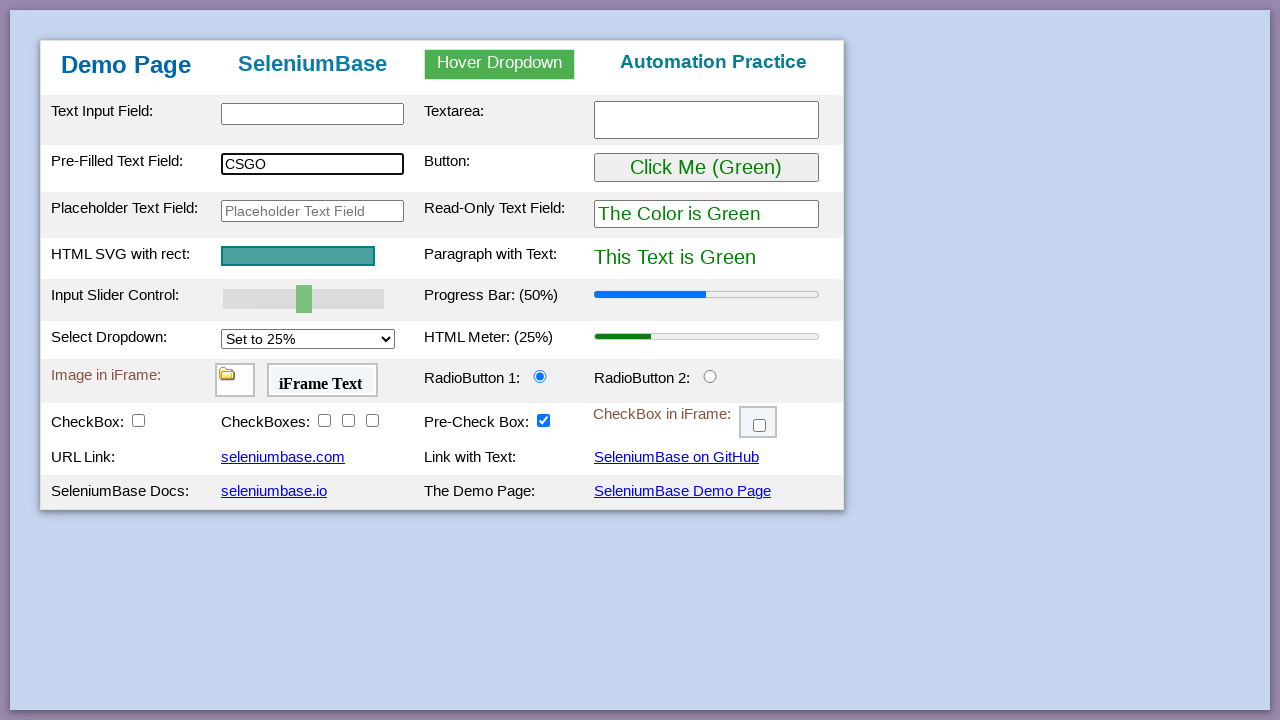

Filled placeholder text input with 'GabeN' on #placeholderText
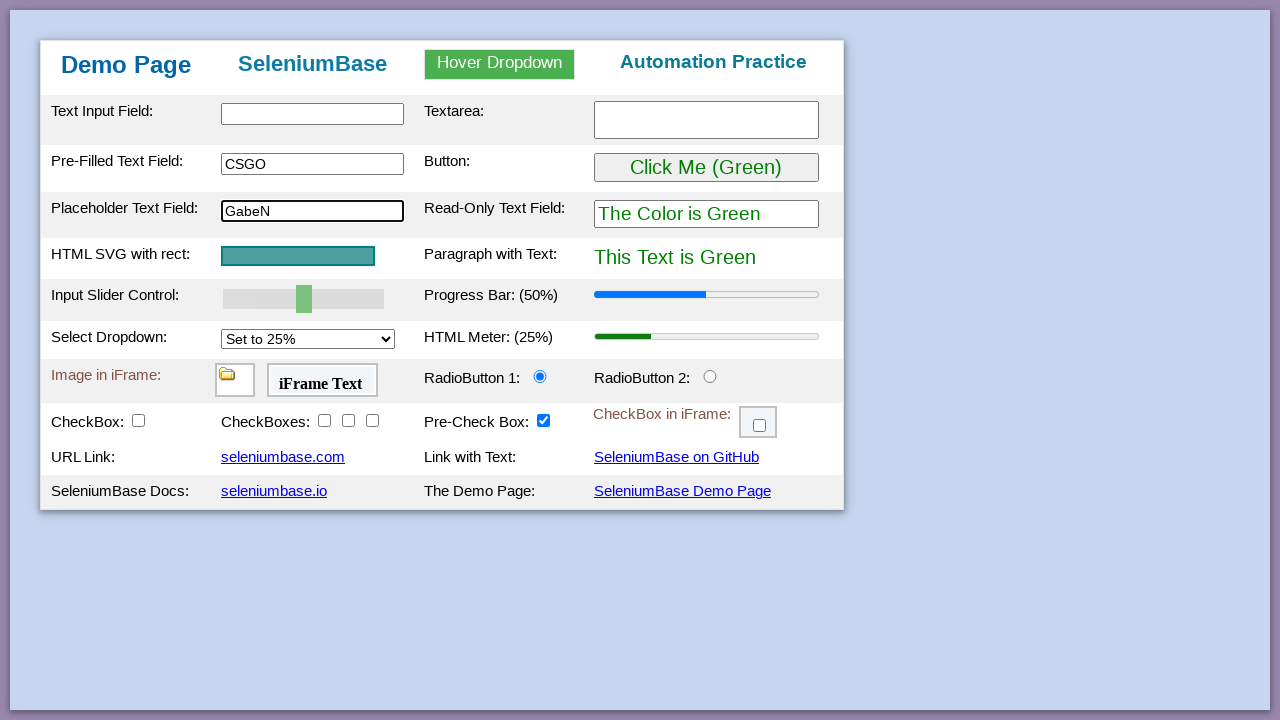

Selected 'Set to 75%' option from dropdown #mySelect on #mySelect
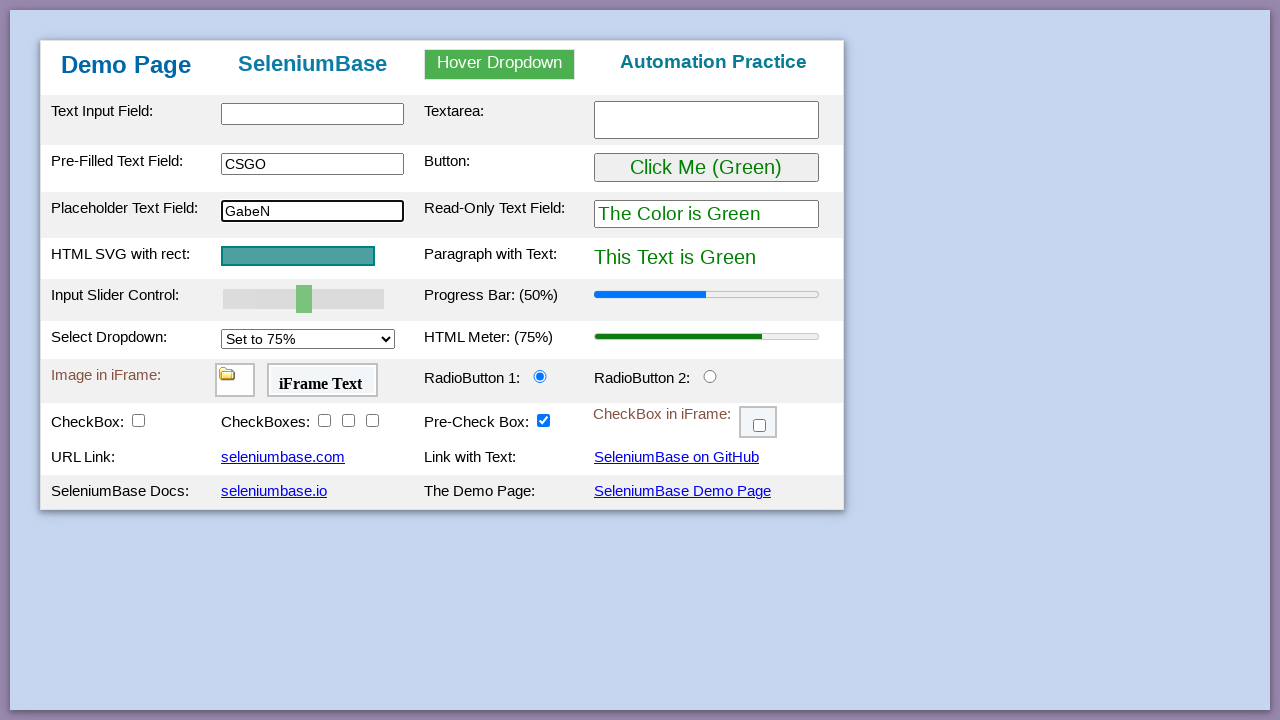

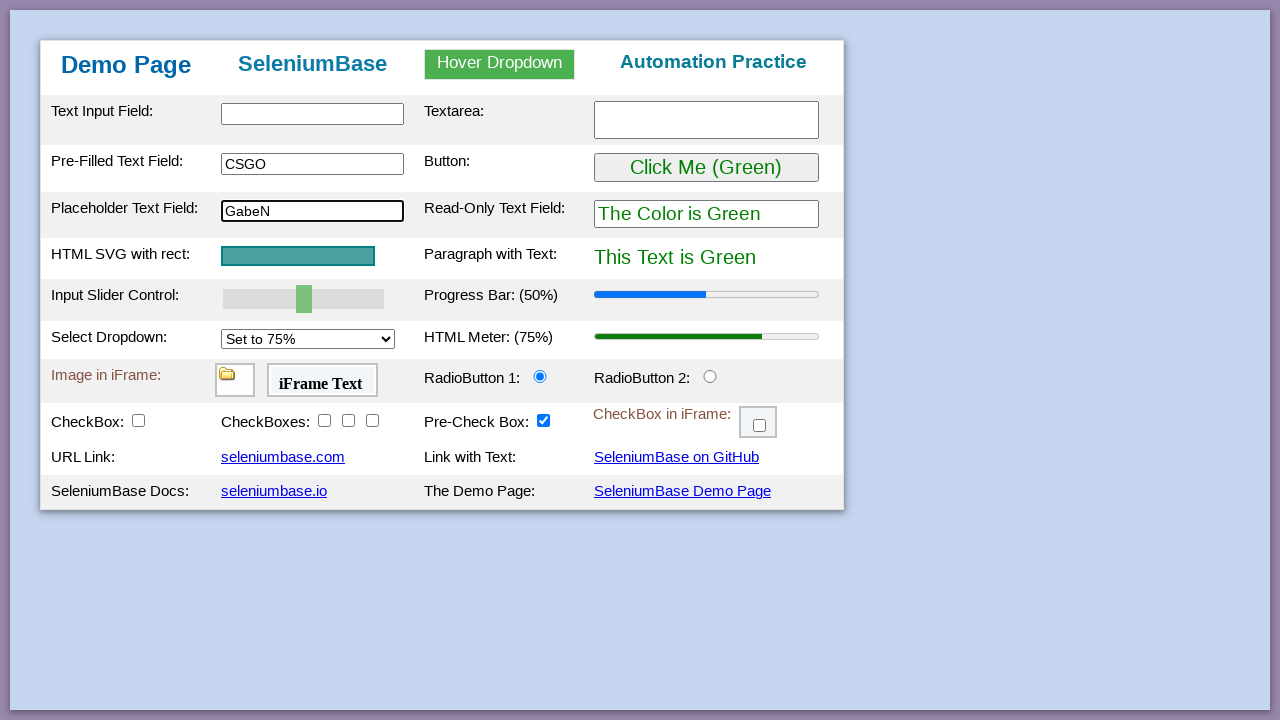